Tests email field validation by entering an invalid email format and submitting the form to verify error styling

Starting URL: https://demoqa.com/text-box

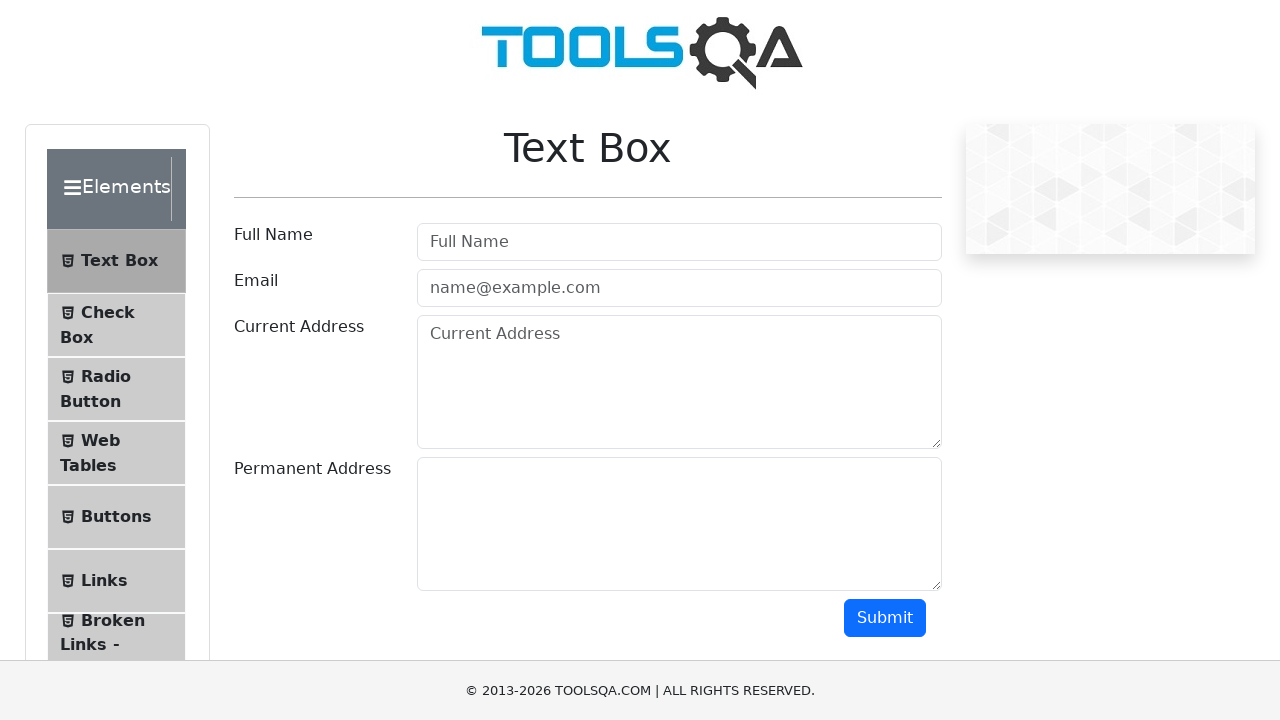

Filled email field with invalid format 'negativetest' on #userEmail
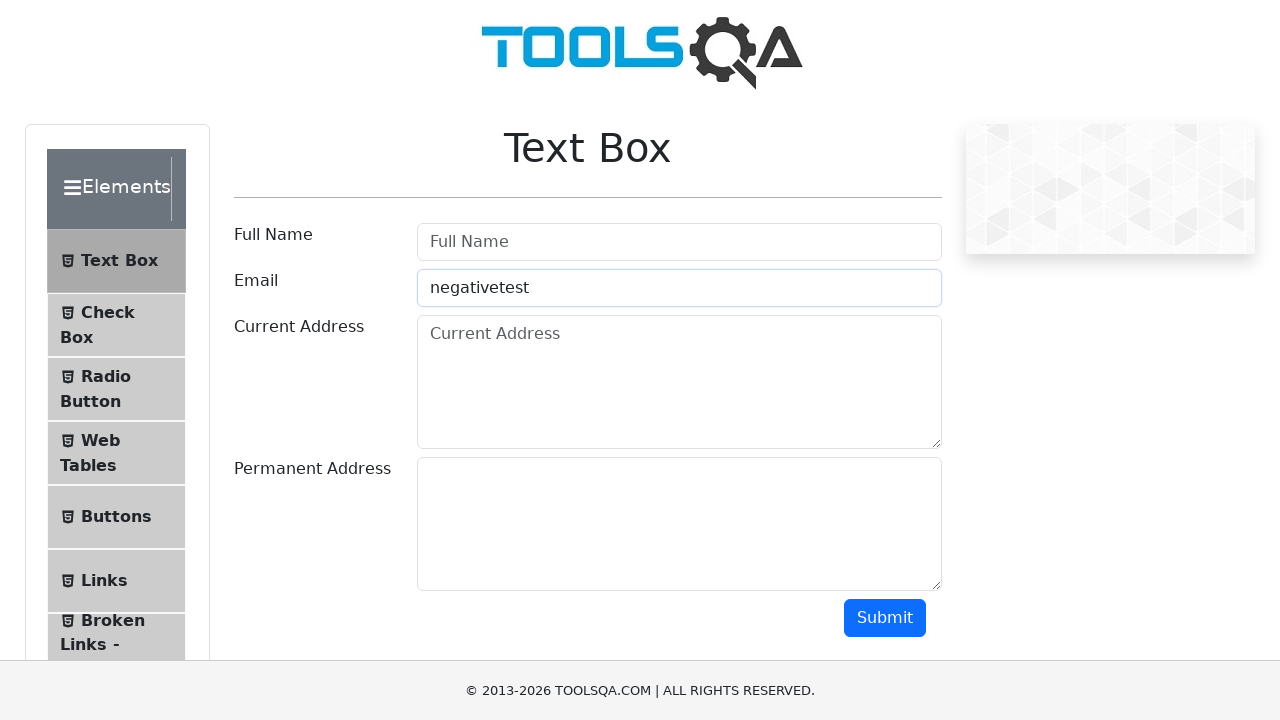

Scrolled down 500 pixels to reveal submit button
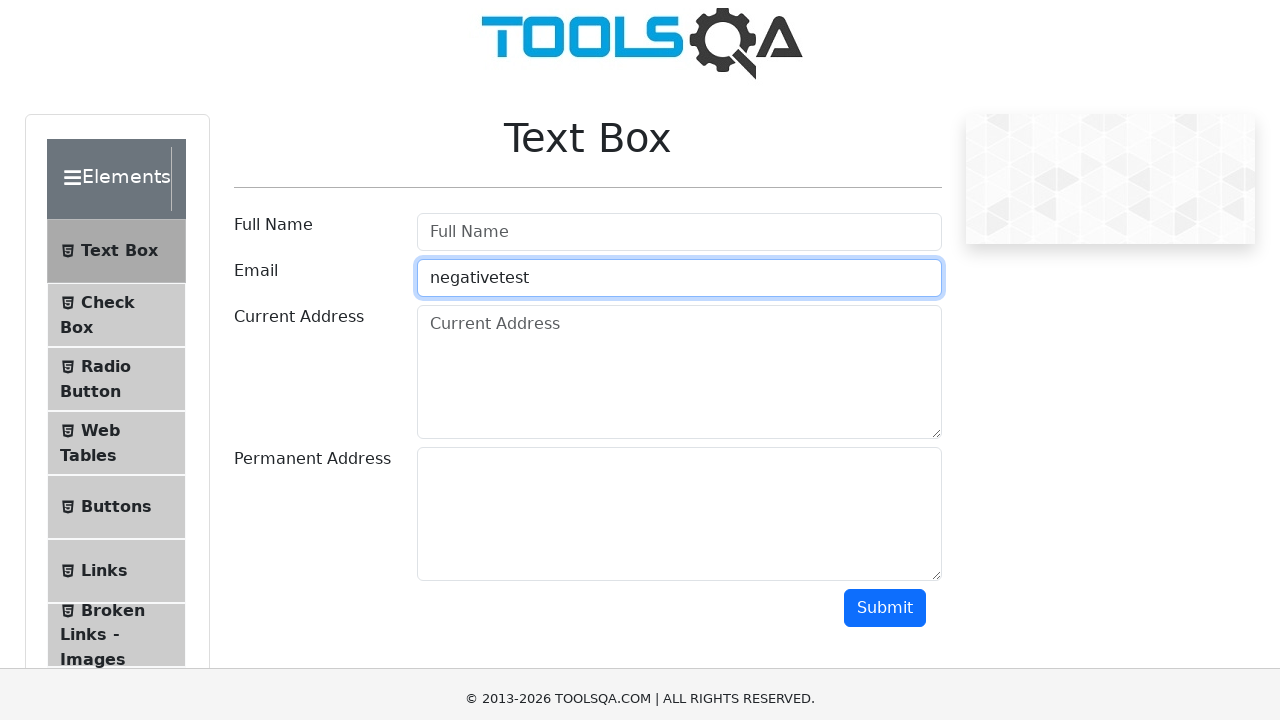

Clicked submit button to attempt form submission at (885, 118) on #submit
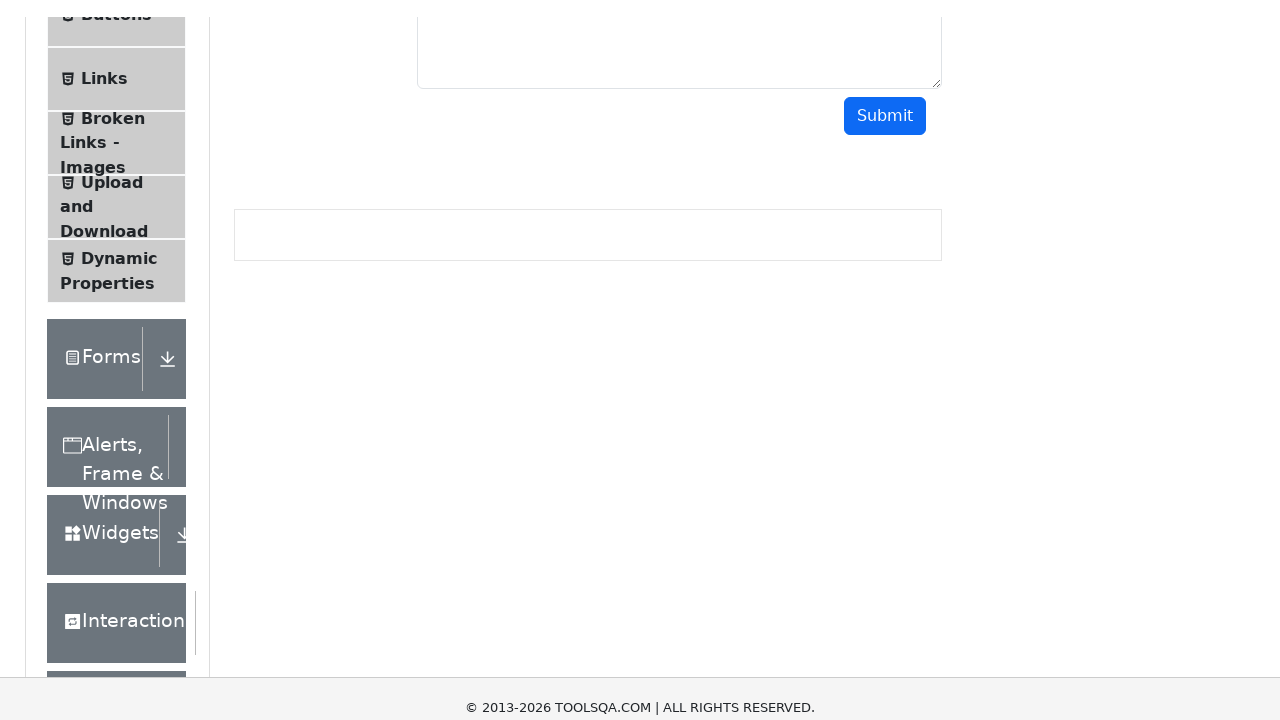

Waited 500ms for email validation error styling to appear
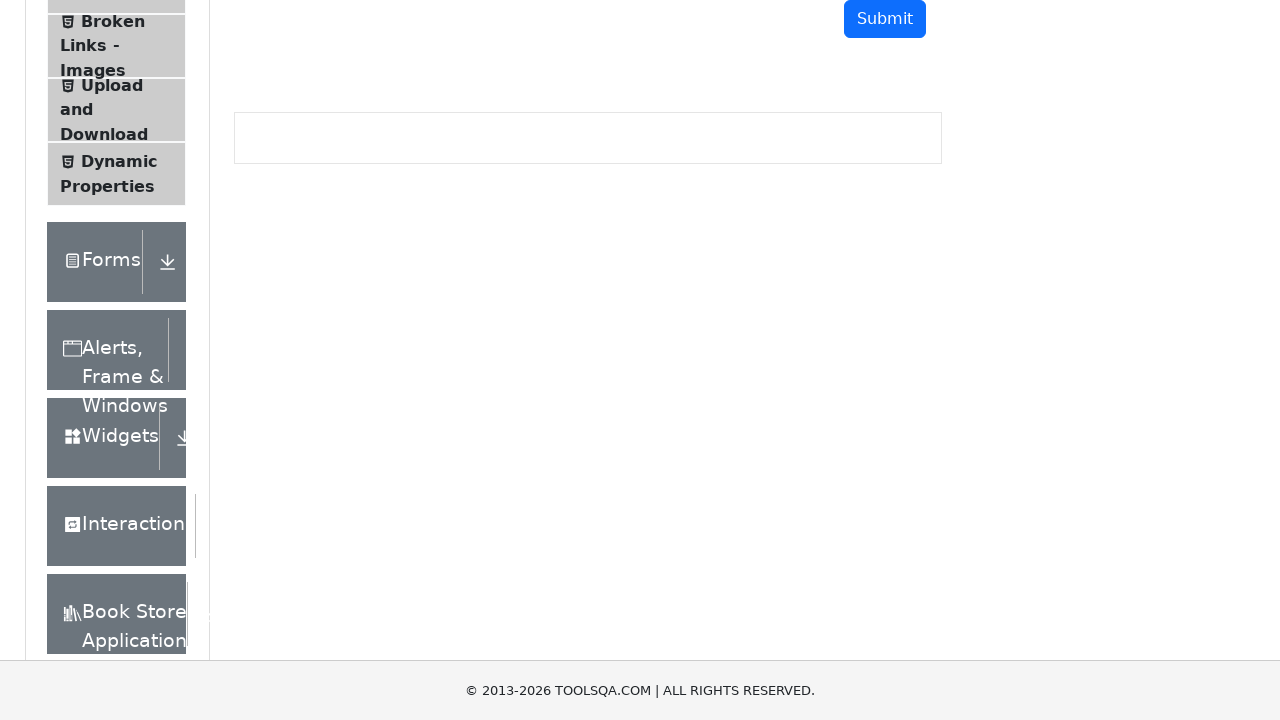

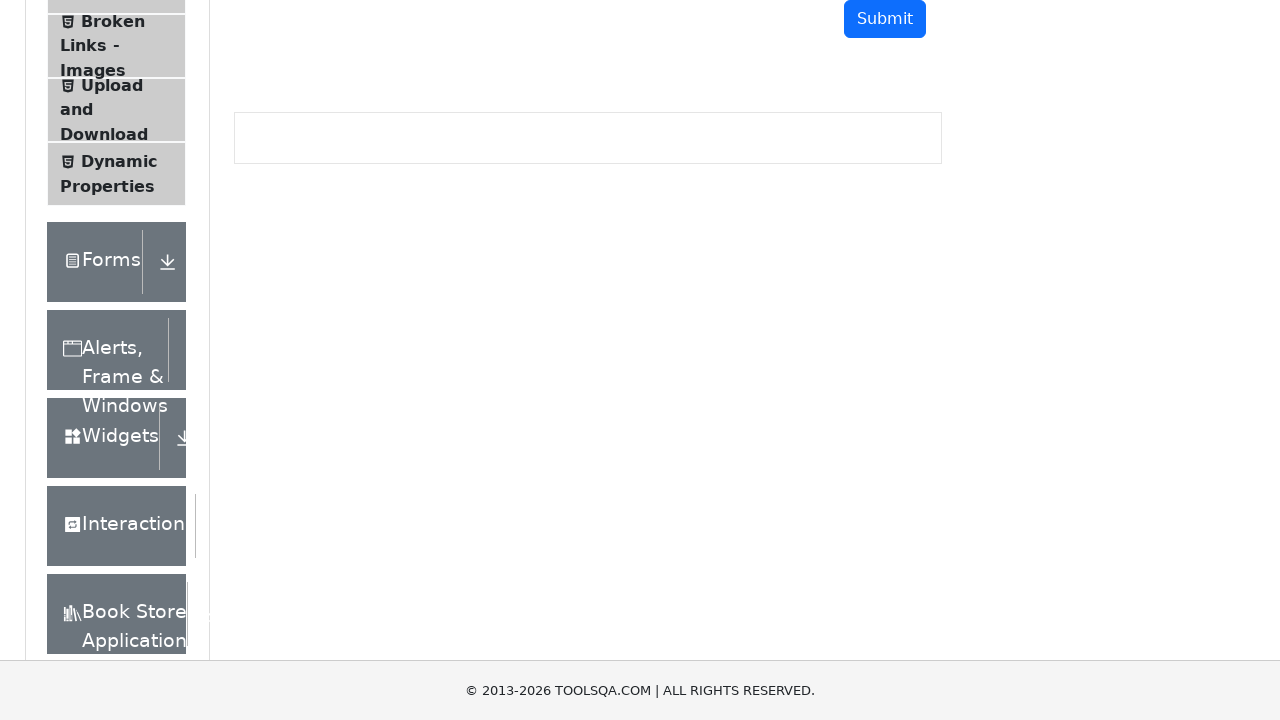